Tests dropdown selection functionality by selecting options using different methods (by value, by index, and by visible text)

Starting URL: https://rahulshettyacademy.com/AutomationPractice/

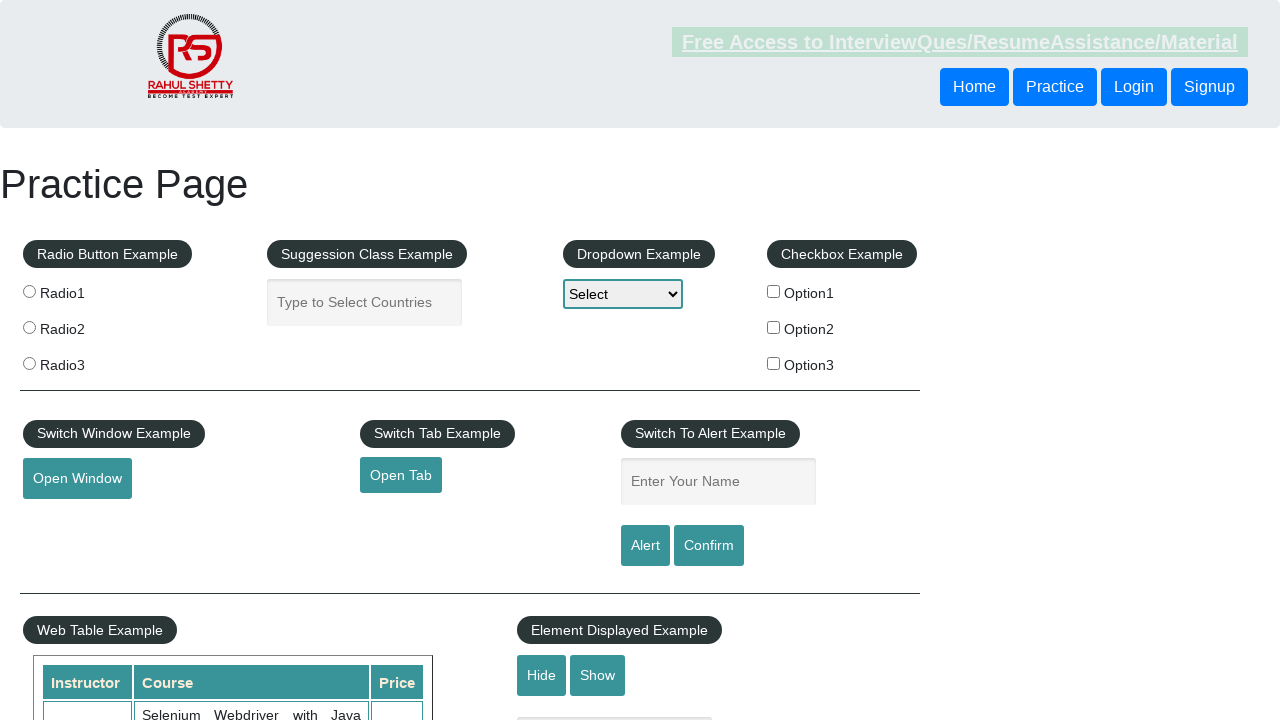

Located dropdown element with name 'dropdown-class-example'
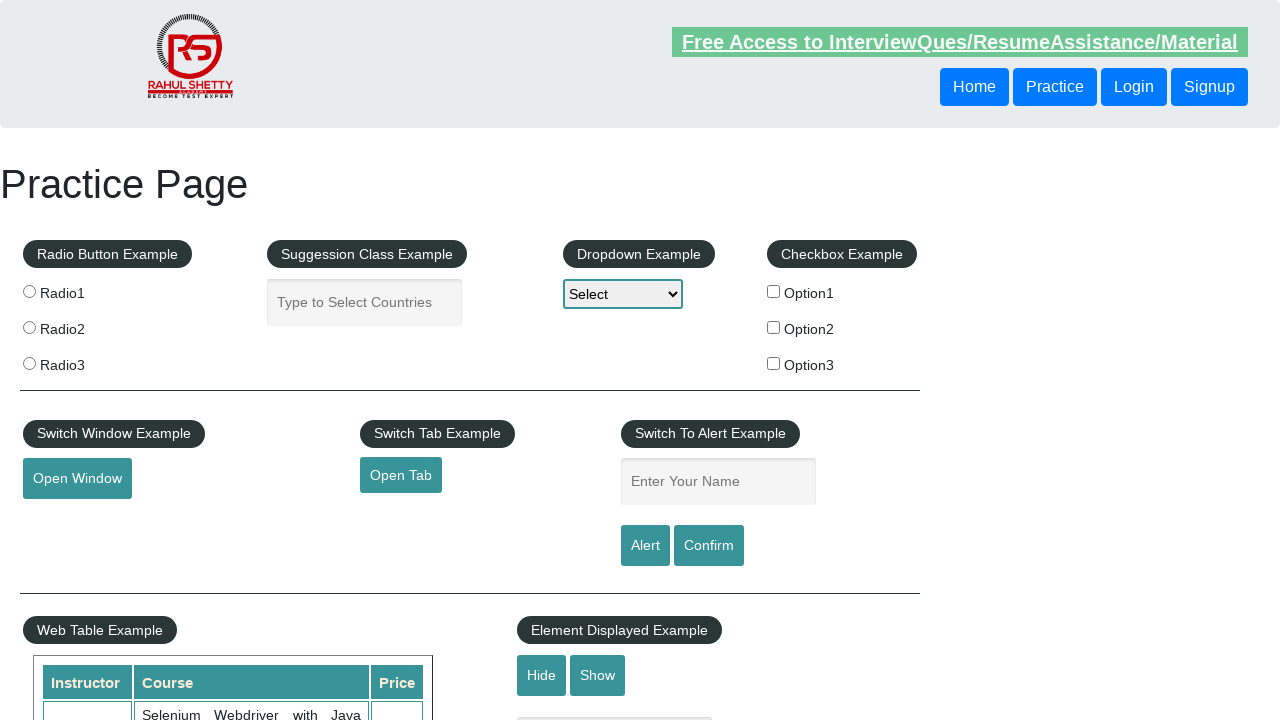

Selected dropdown option by value 'option1' on select[name='dropdown-class-example']
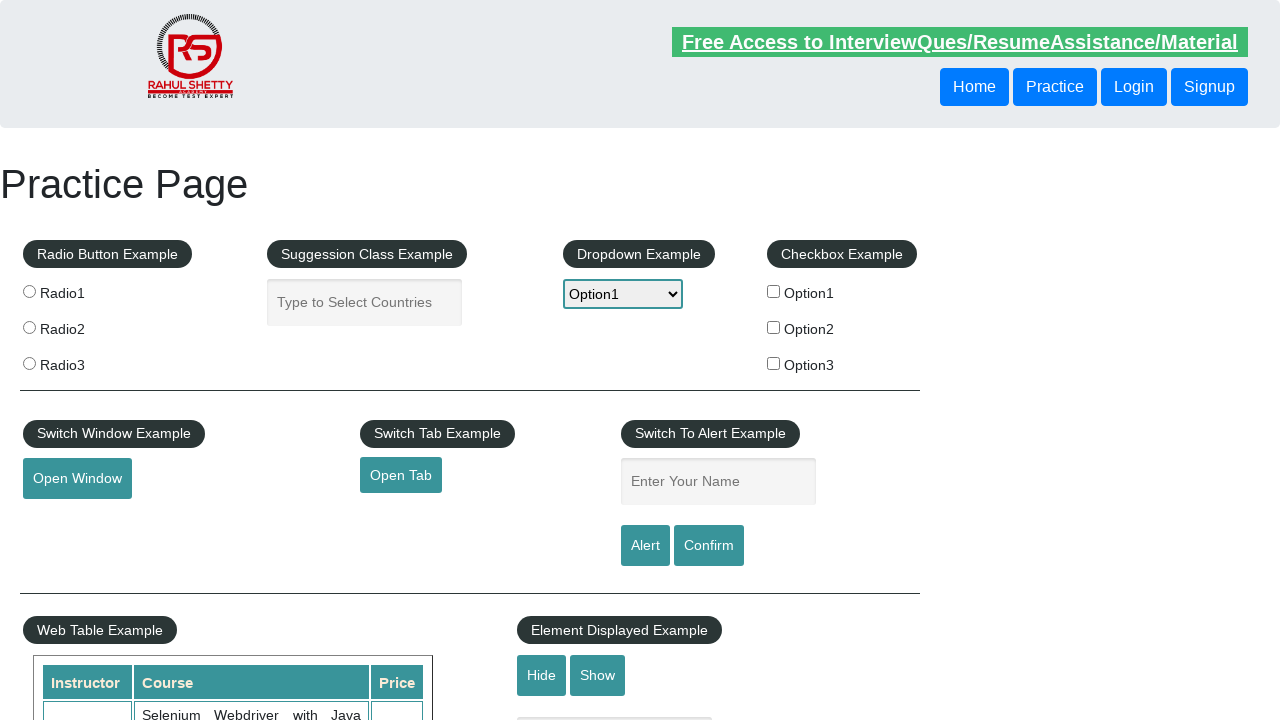

Selected dropdown option by index 2 (option3) on select[name='dropdown-class-example']
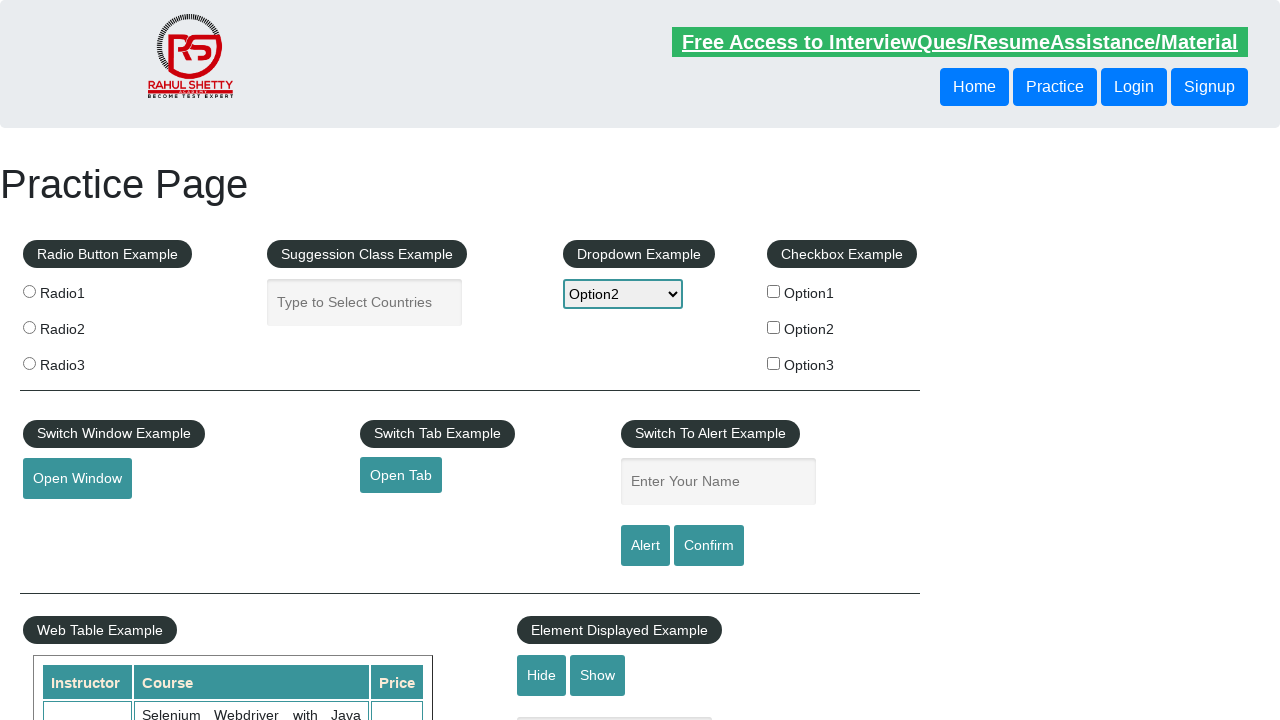

Selected dropdown option by visible text 'Option3' on select[name='dropdown-class-example']
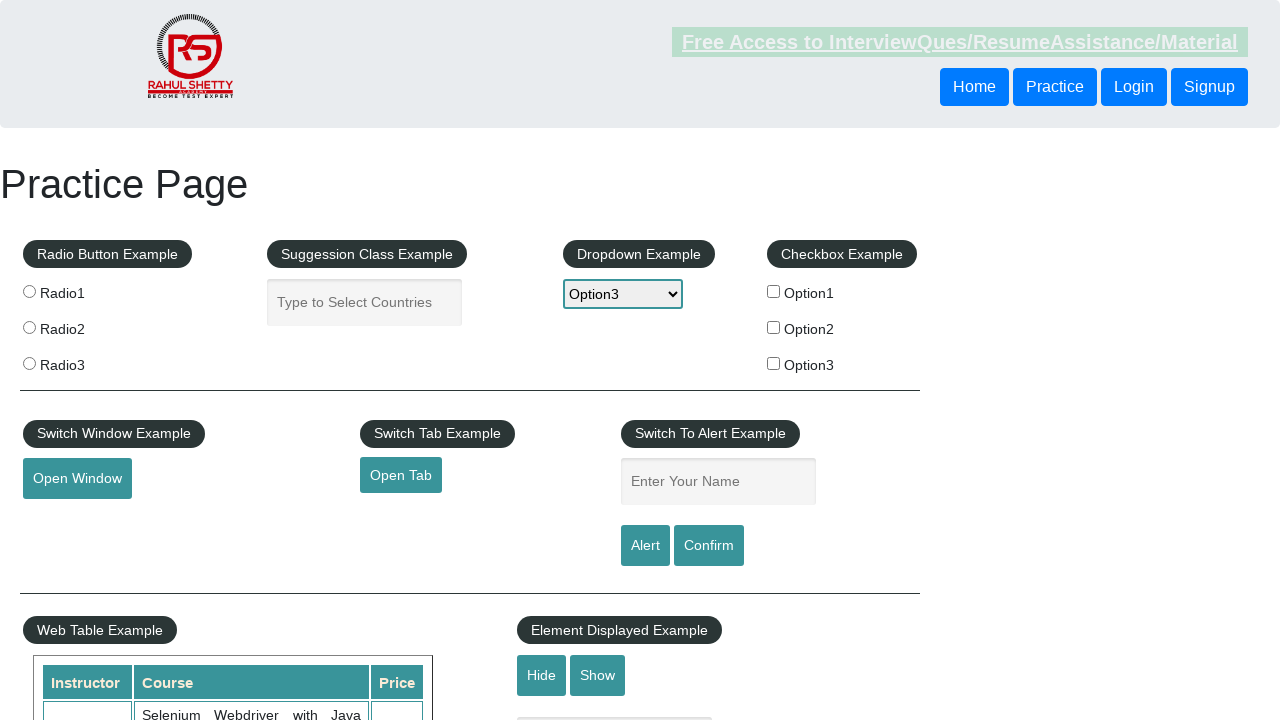

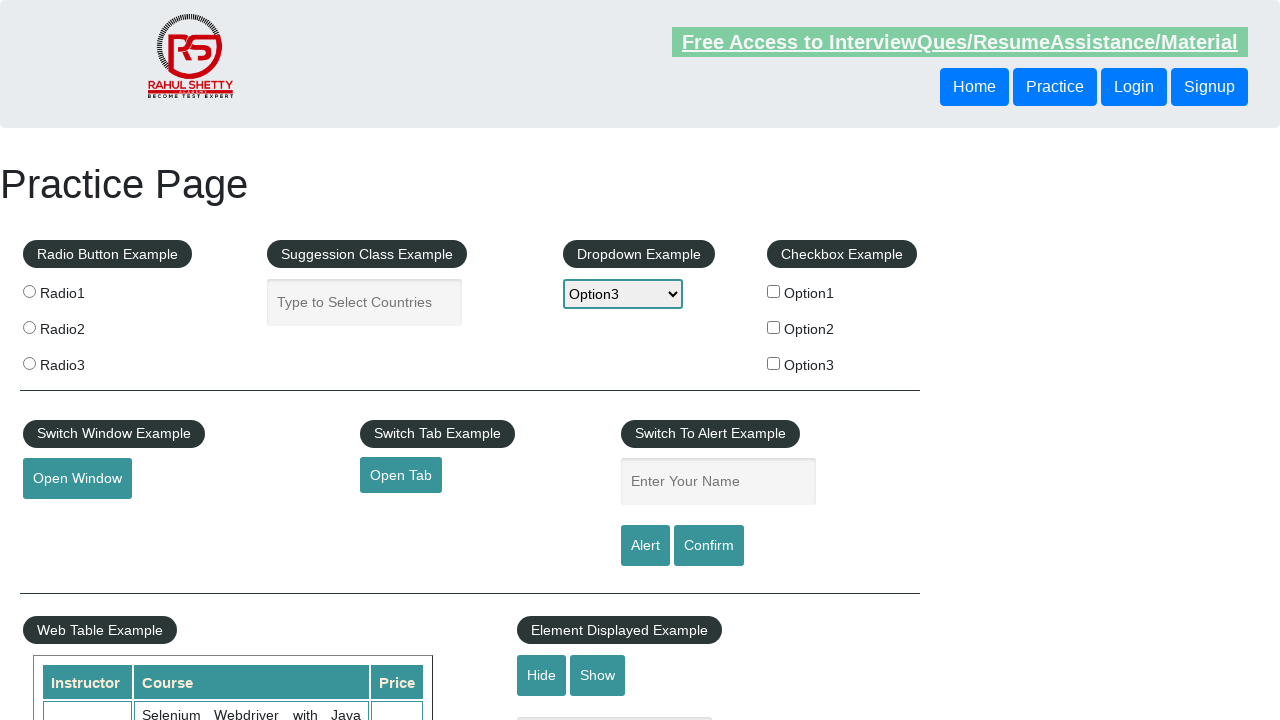